Tests file download functionality by navigating to a download page and clicking on a file link to initiate a download.

Starting URL: http://the-internet.herokuapp.com/download

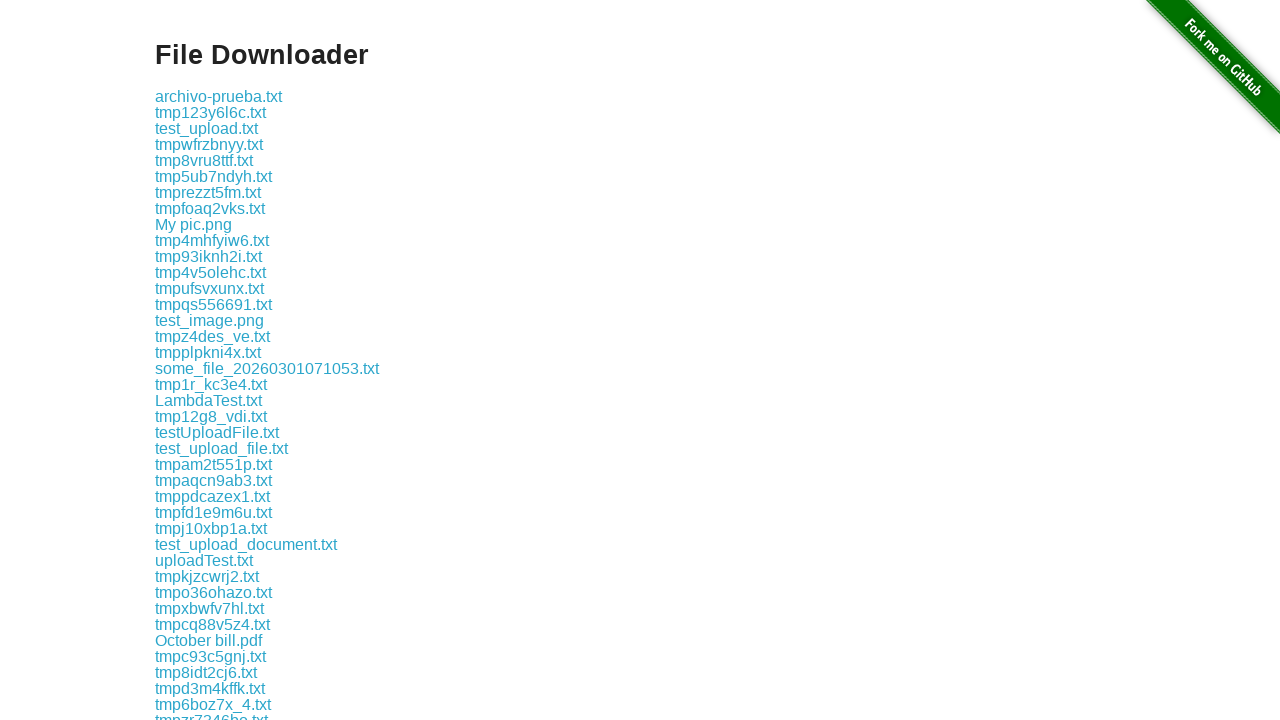

Clicked on the first download link to initiate file download at (218, 96) on .example a
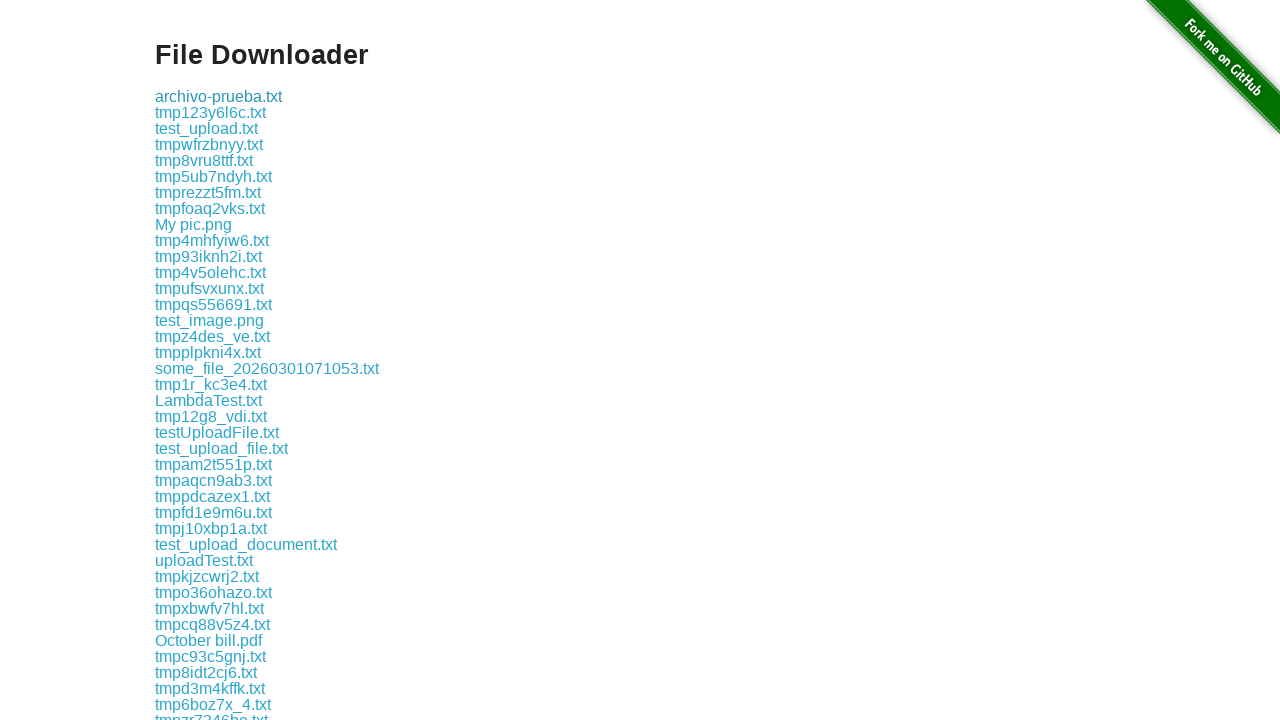

Waited 2 seconds for file download to complete
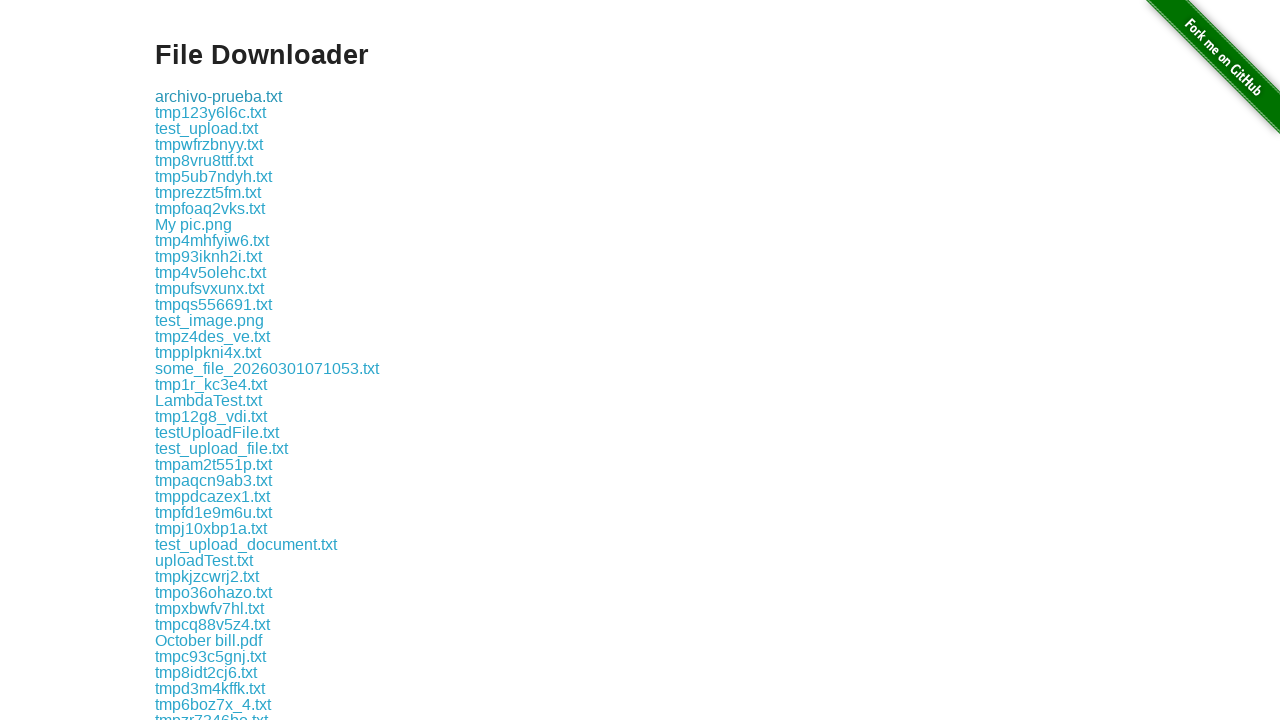

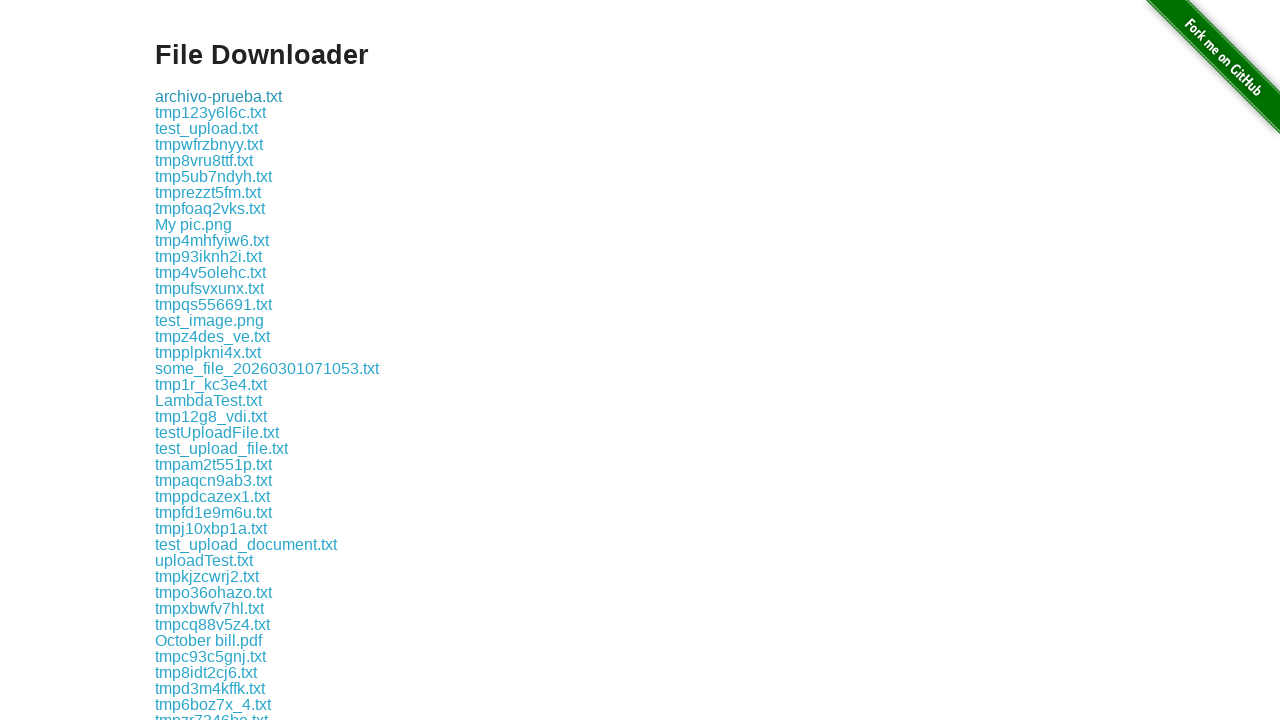